Tests date field functionality by entering various date formats and clearing the field

Starting URL: https://wavingtest.github.io/Test_Healing/

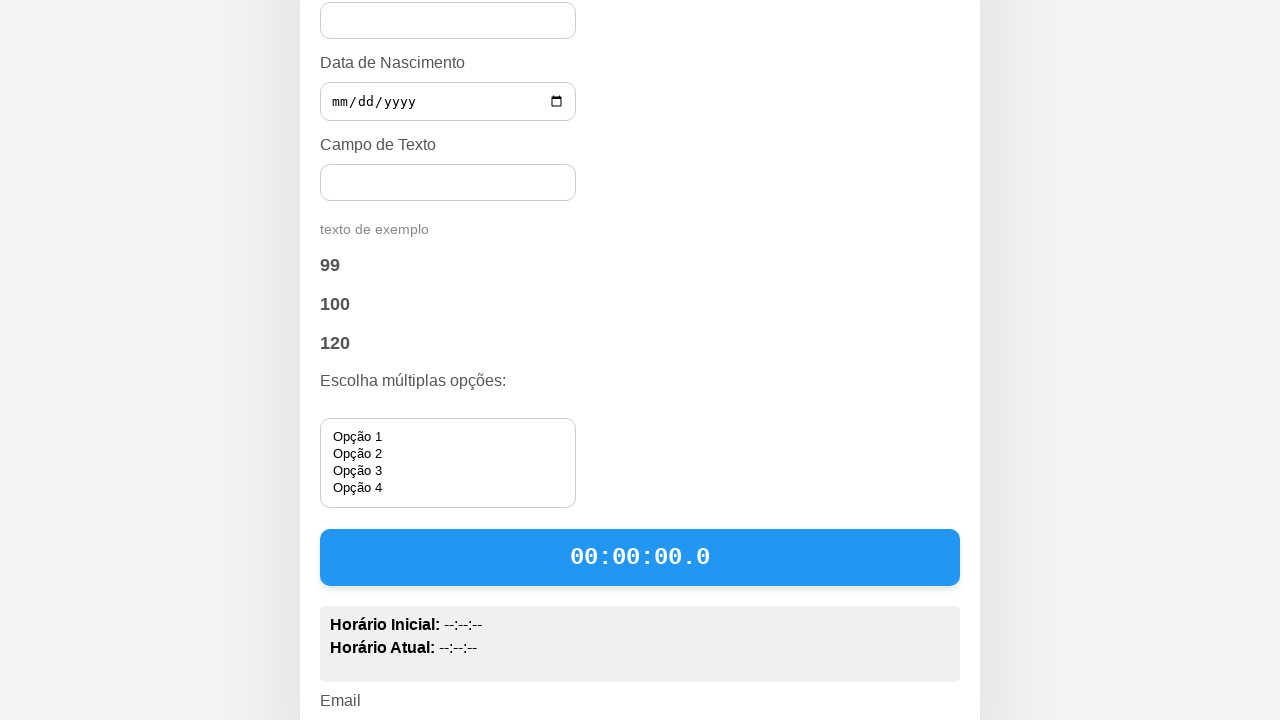

Cleared date field on #data-123
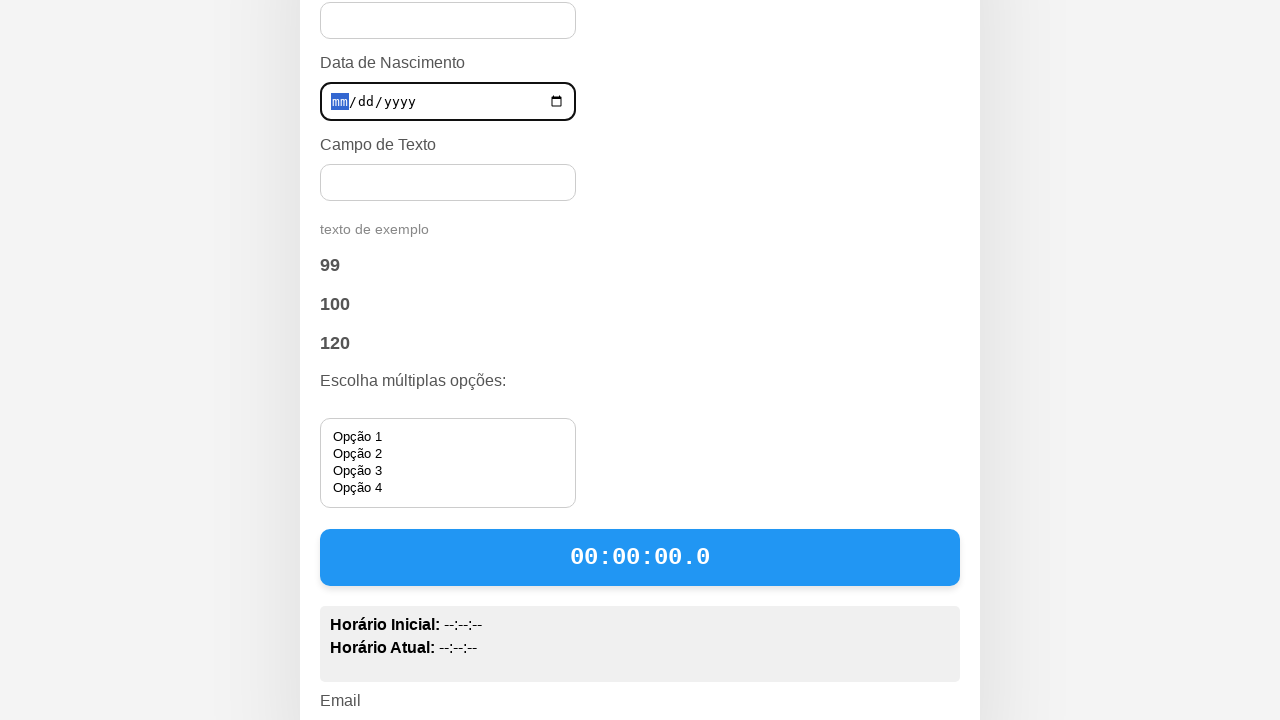

Entered date '1990-01-15' into date field on #data-123
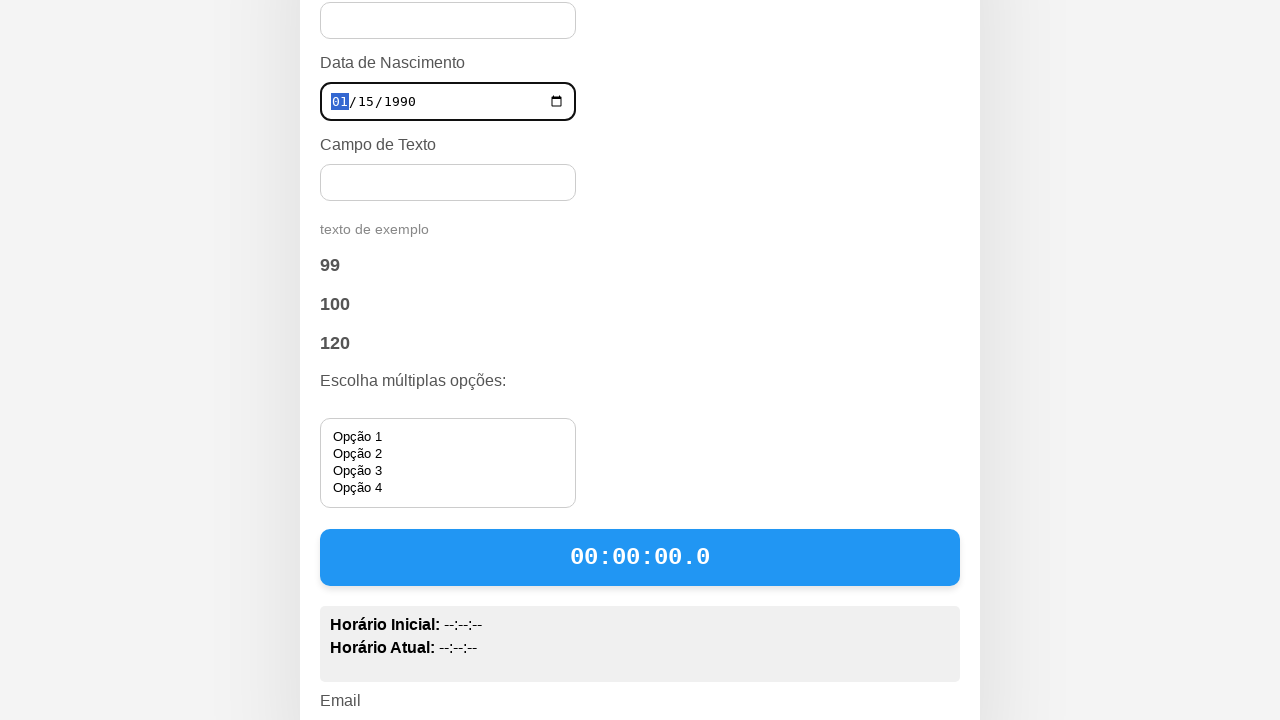

Cleared date field again on #data-123
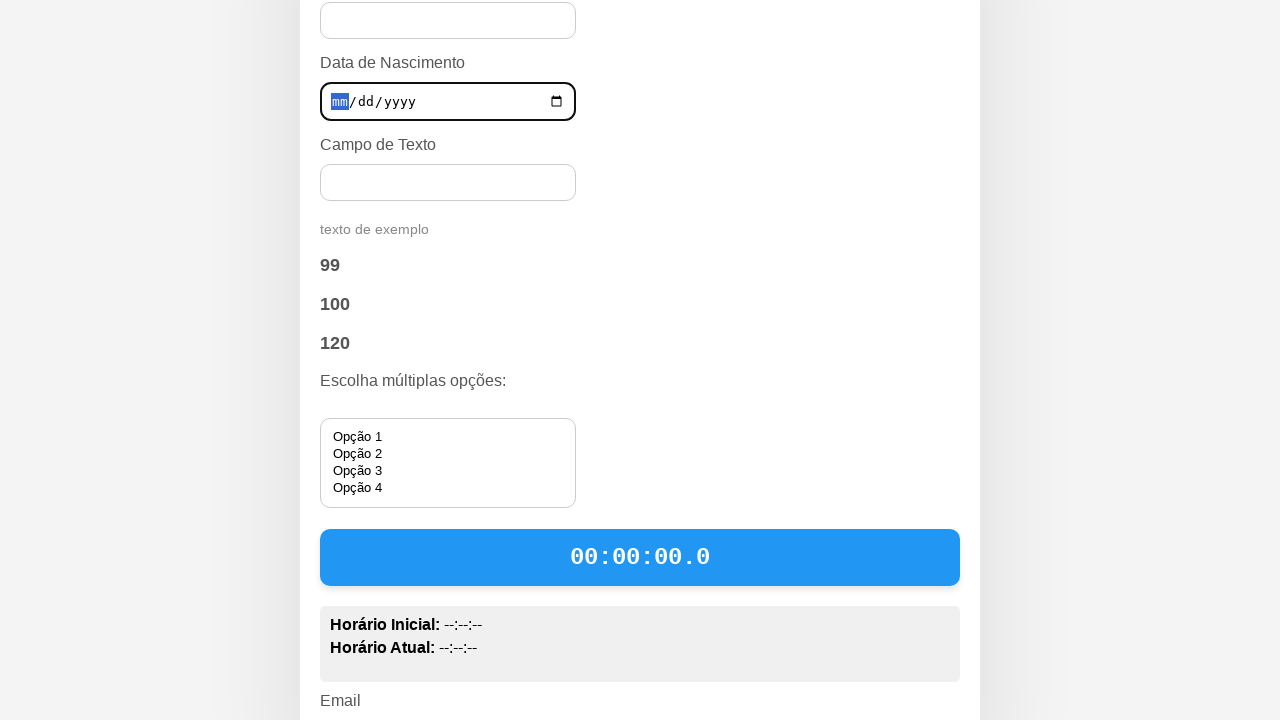

Cleared date field for testing date '1995-12-25' on #data-123
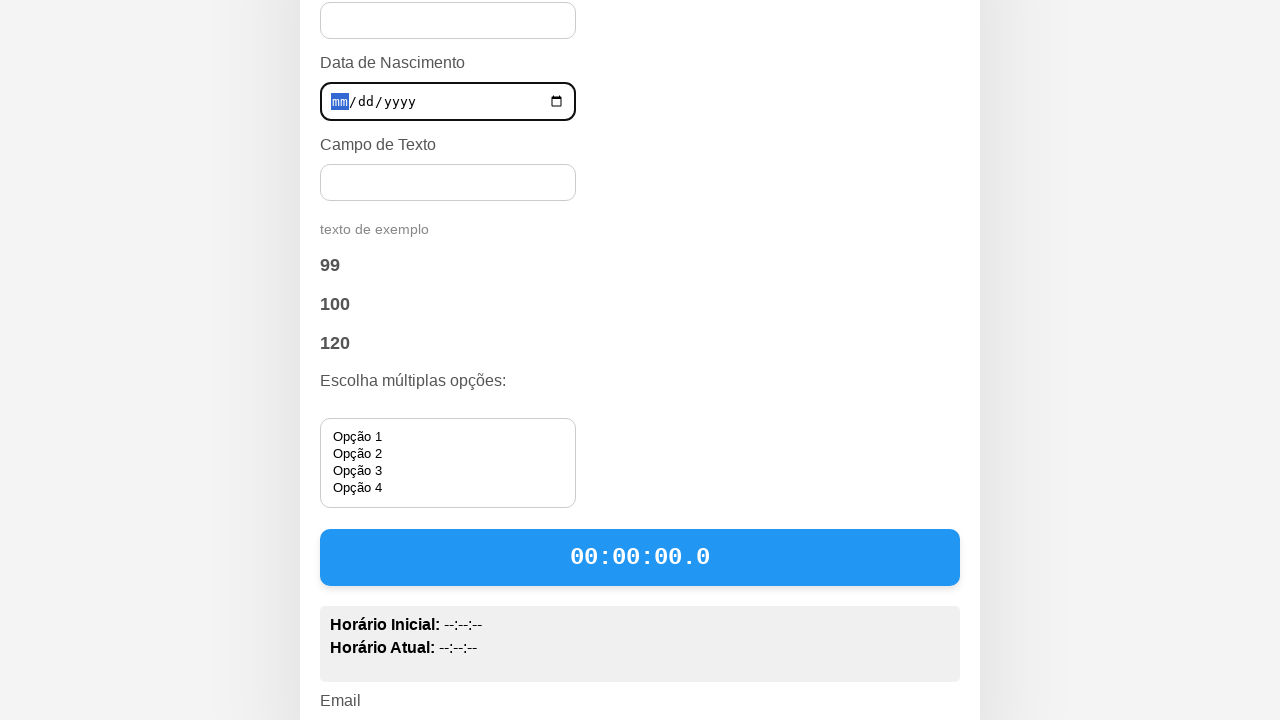

Entered date '1995-12-25' into date field on #data-123
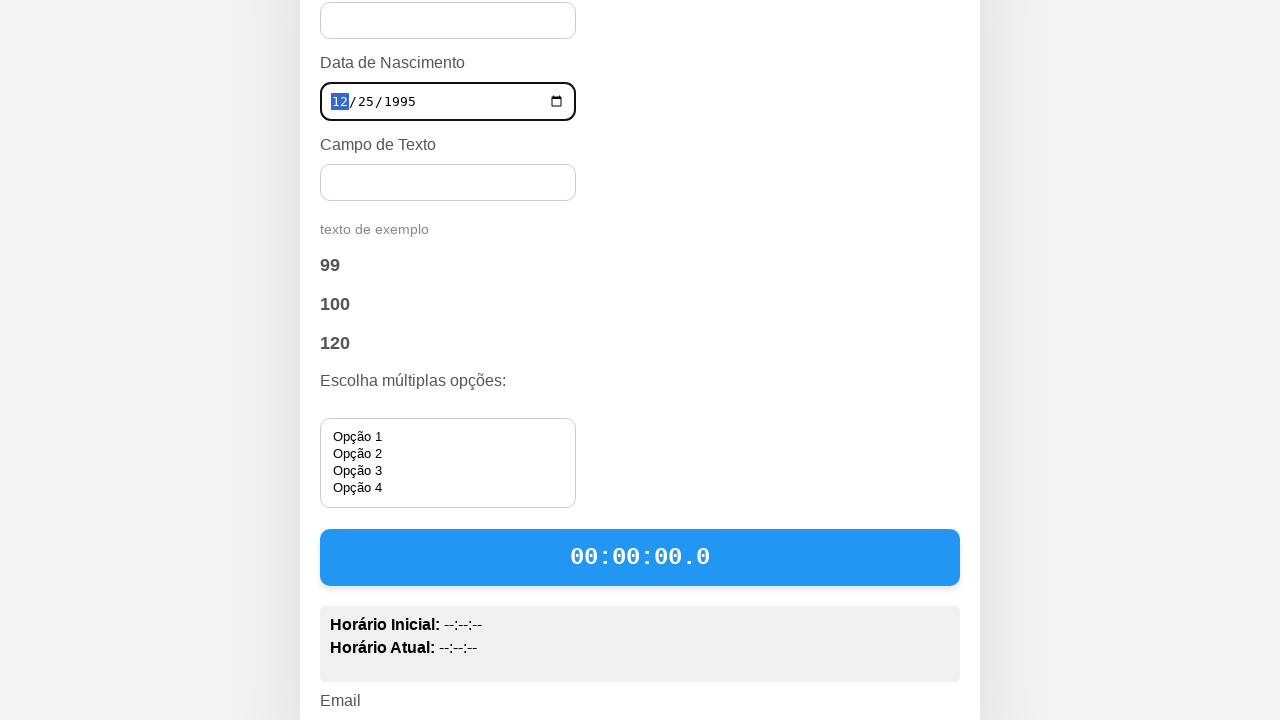

Cleared date field for testing date '1985-06-15' on #data-123
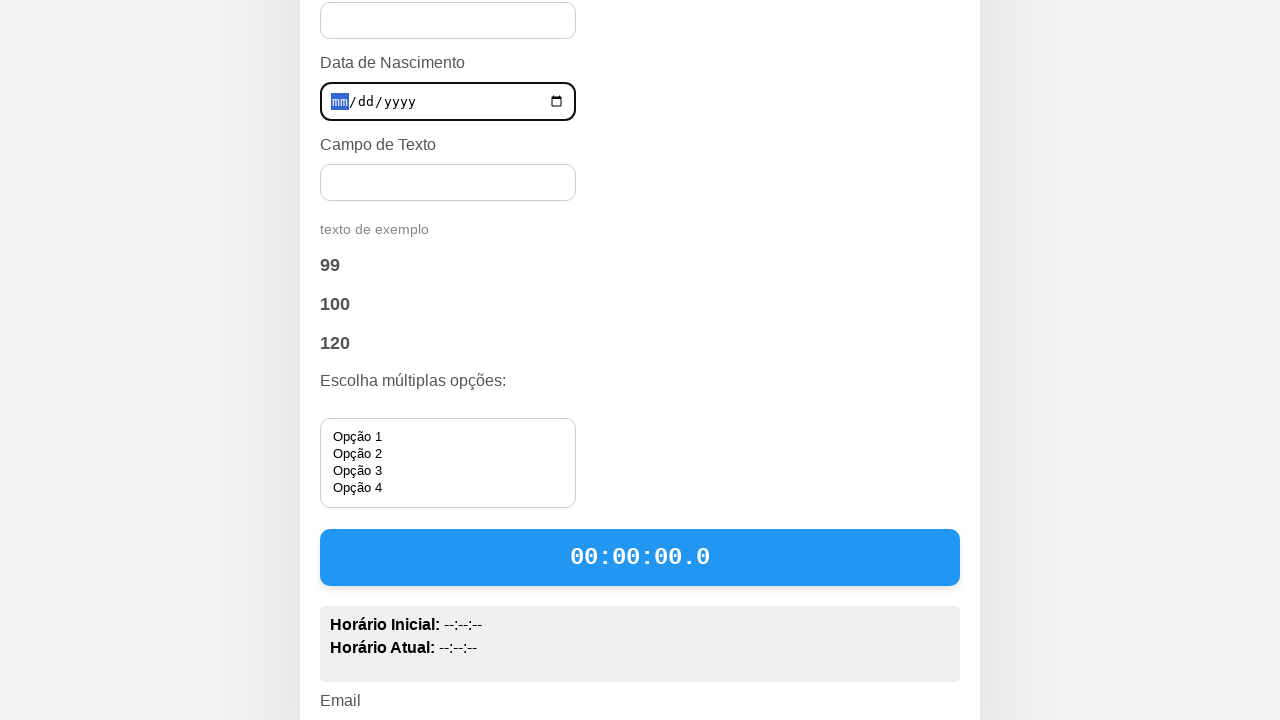

Entered date '1985-06-15' into date field on #data-123
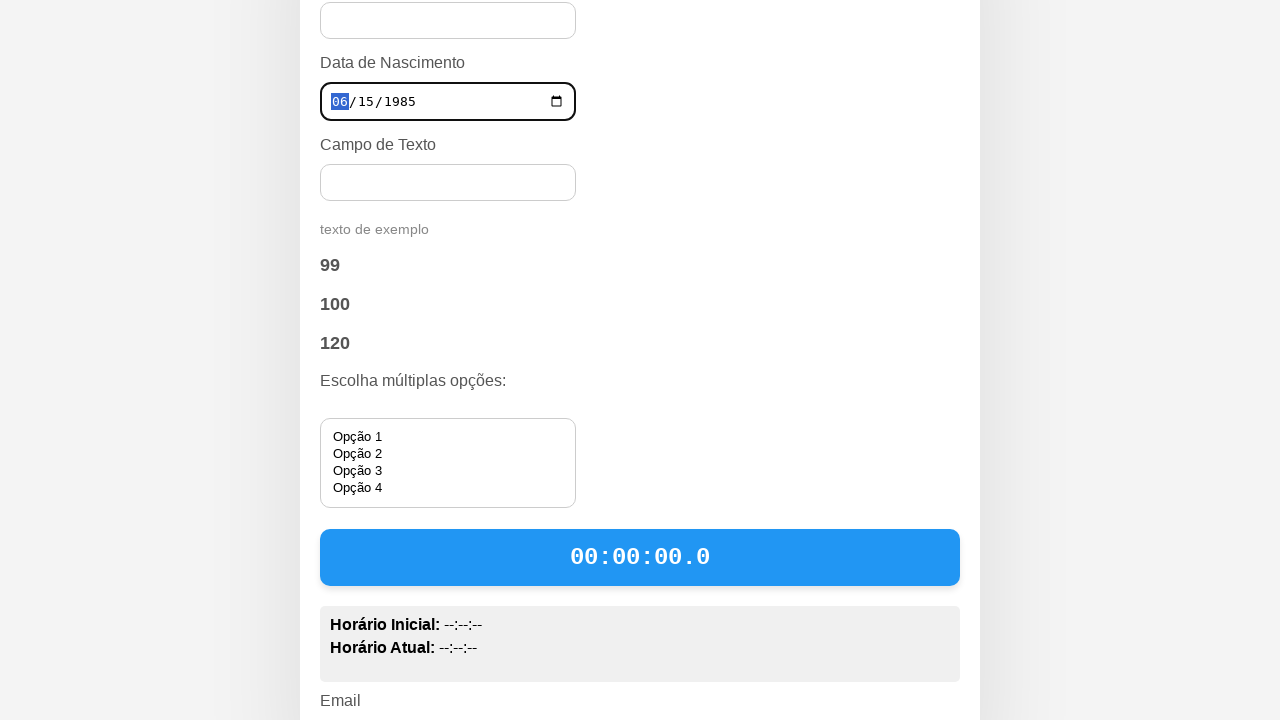

Cleared date field for testing date '1992-03-10' on #data-123
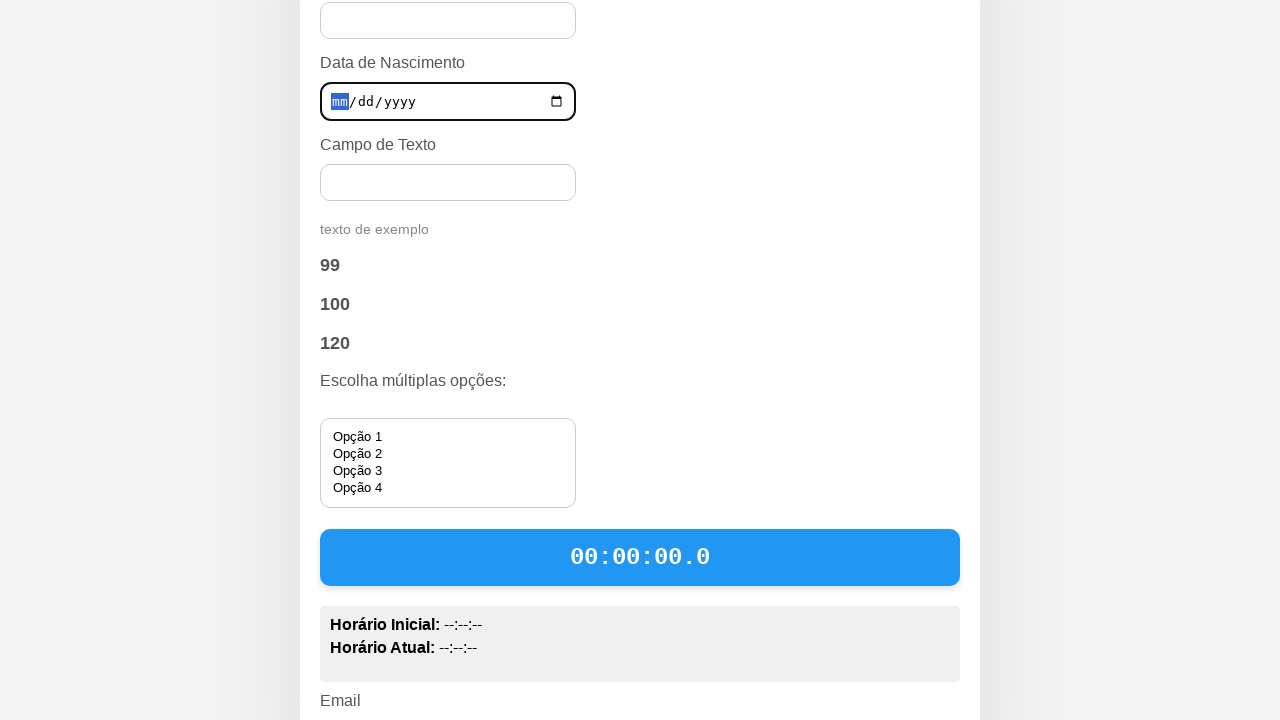

Entered date '1992-03-10' into date field on #data-123
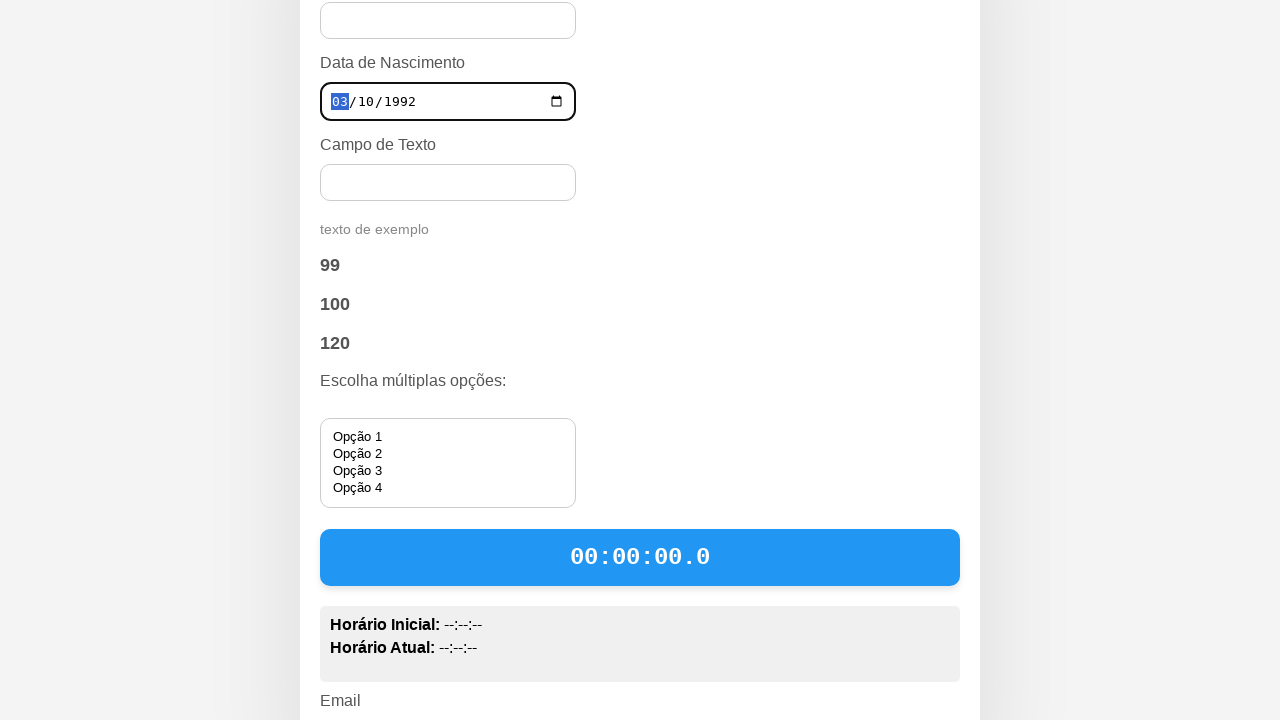

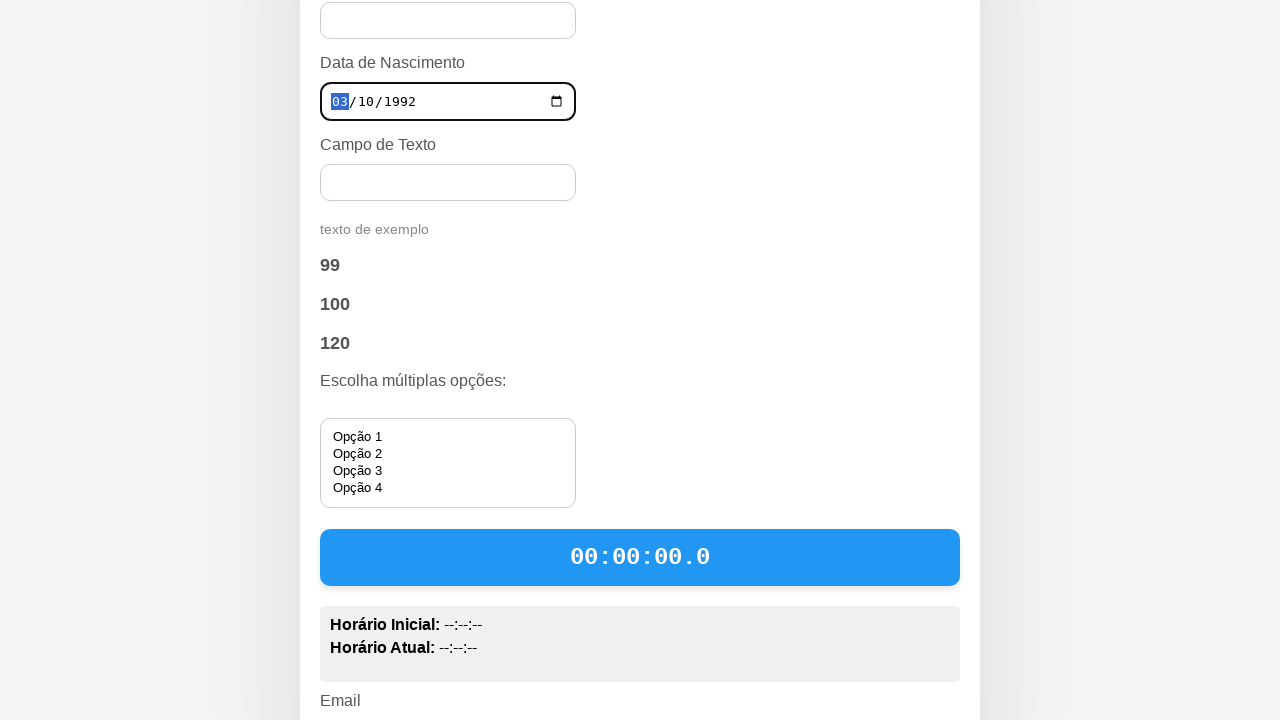